Tests the CSS styles of a dropdown menu by hovering over the Study button and examining the computed styles of the dropdown and its parent element.

Starting URL: https://asyncsite.com/

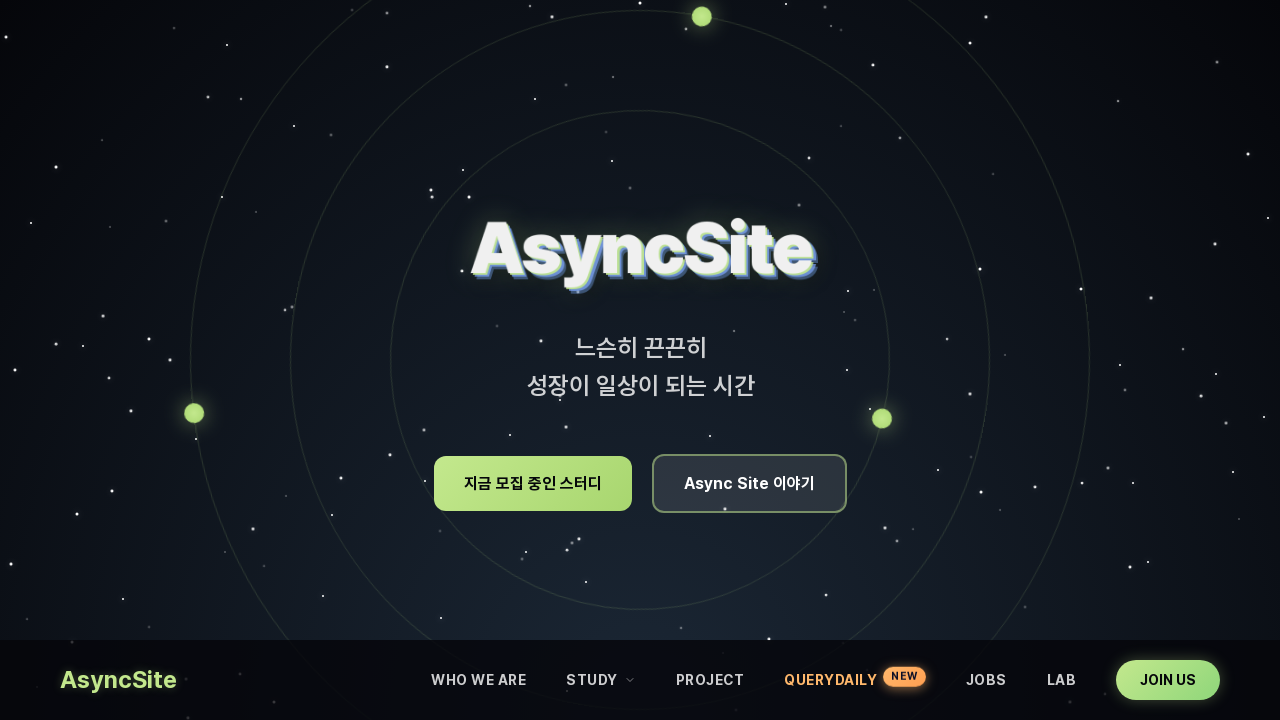

Waited for page to reach networkidle state
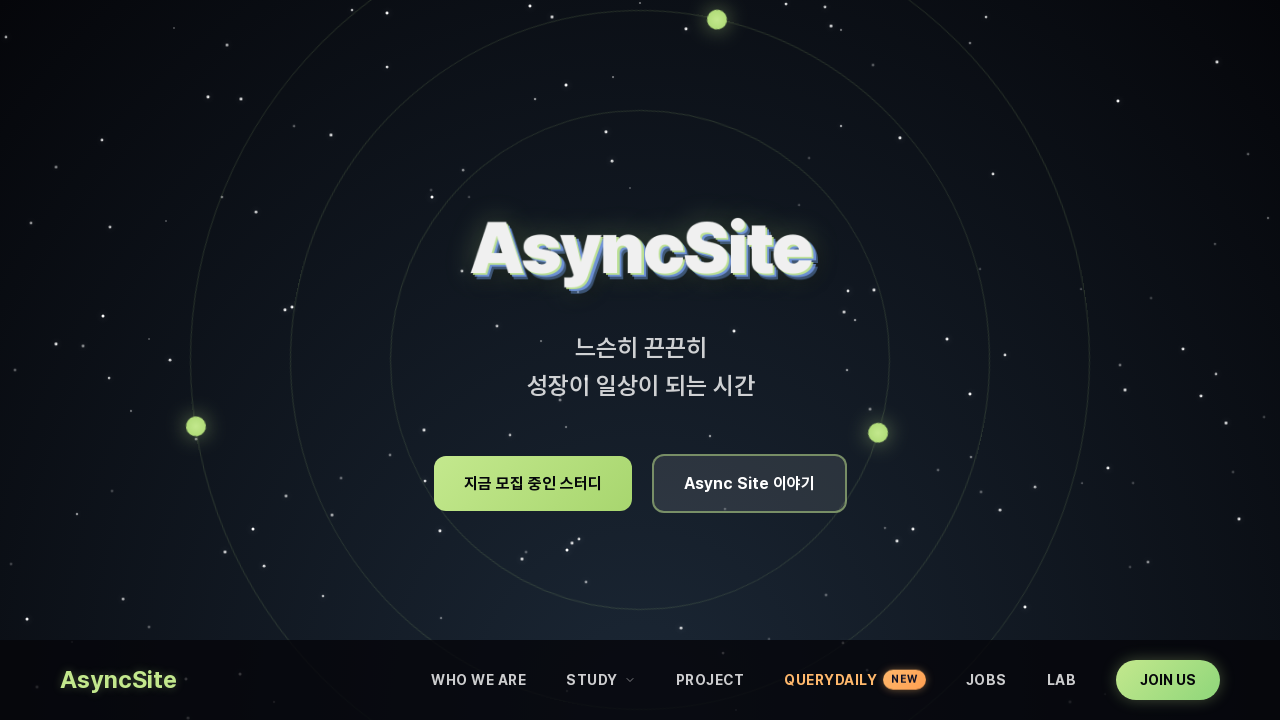

Waited 2 seconds for page to fully load
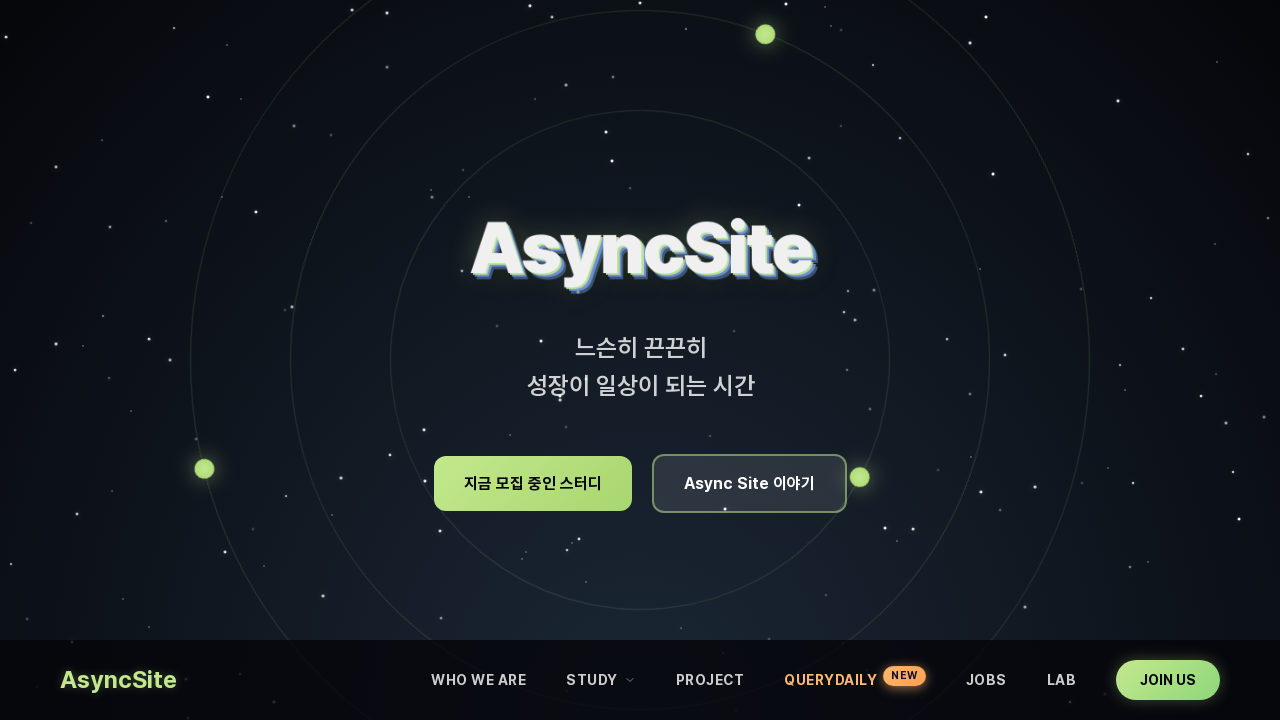

Located the STUDY button in navigation
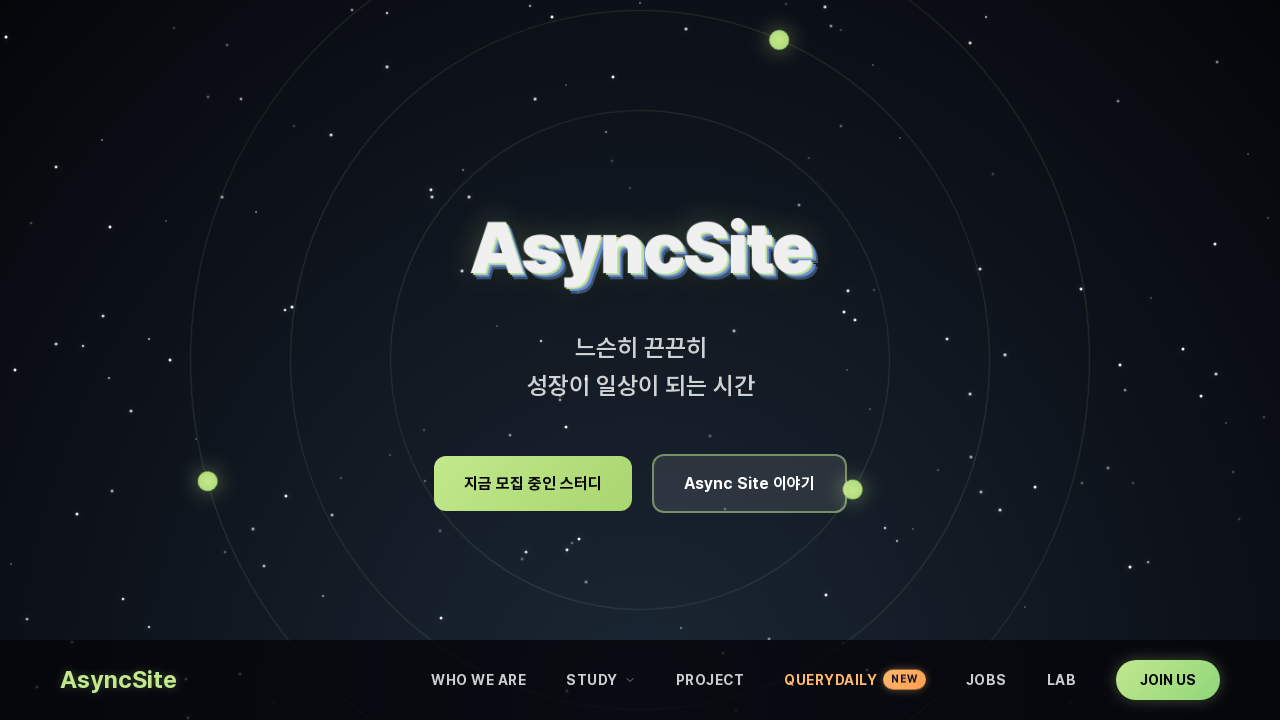

Hovered over the STUDY button at (601, 680) on button.nav-link:has-text("STUDY")
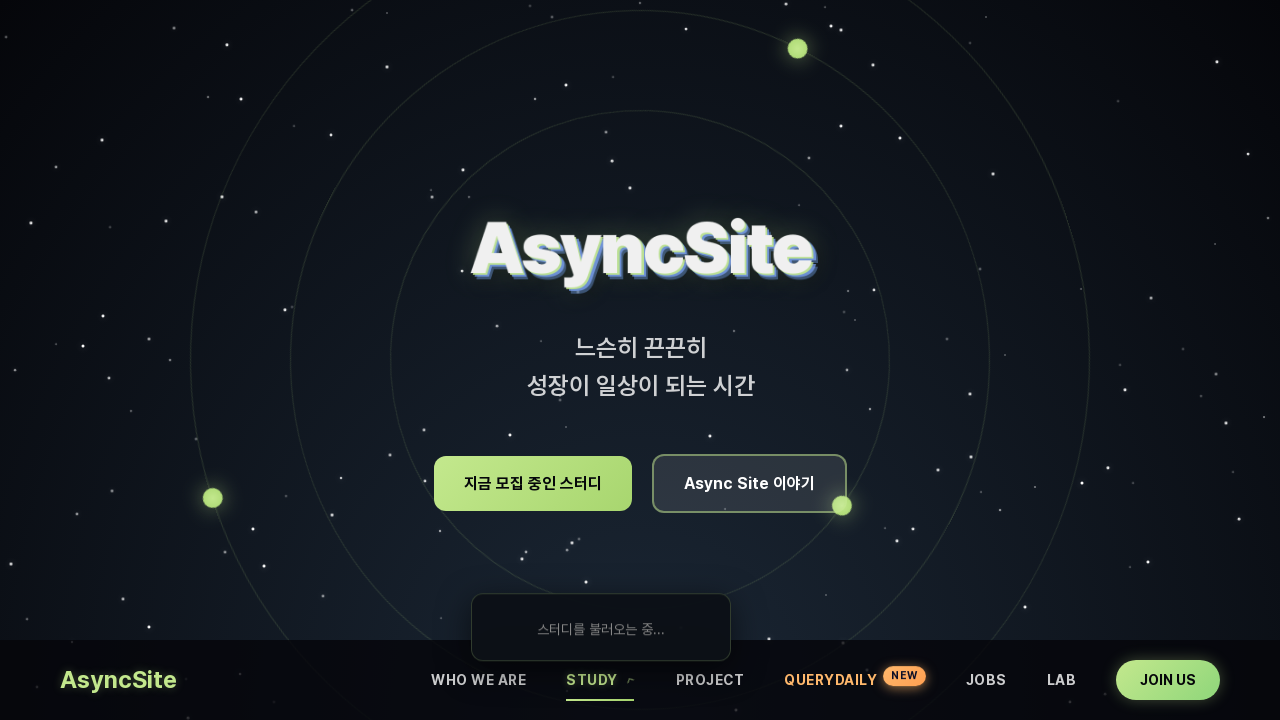

Waited 500ms for dropdown animation
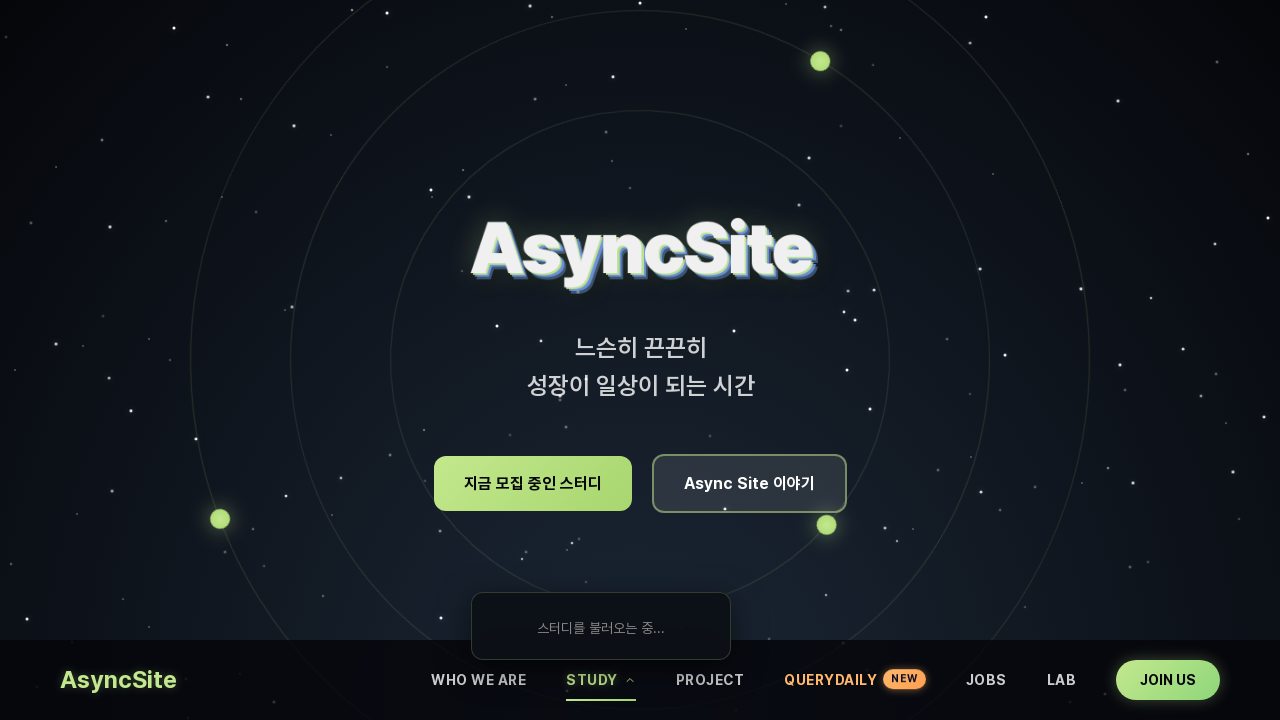

Dropdown menu became visible
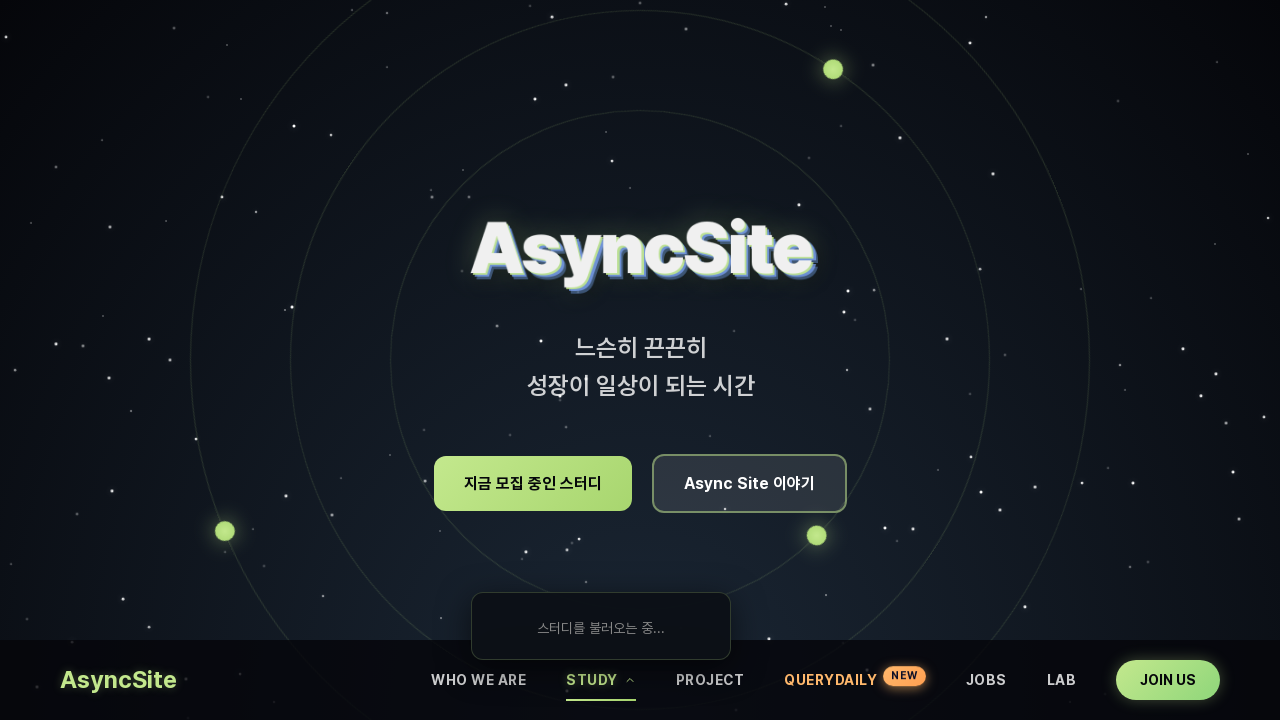

Parent element with 'has-dropdown' class is visible
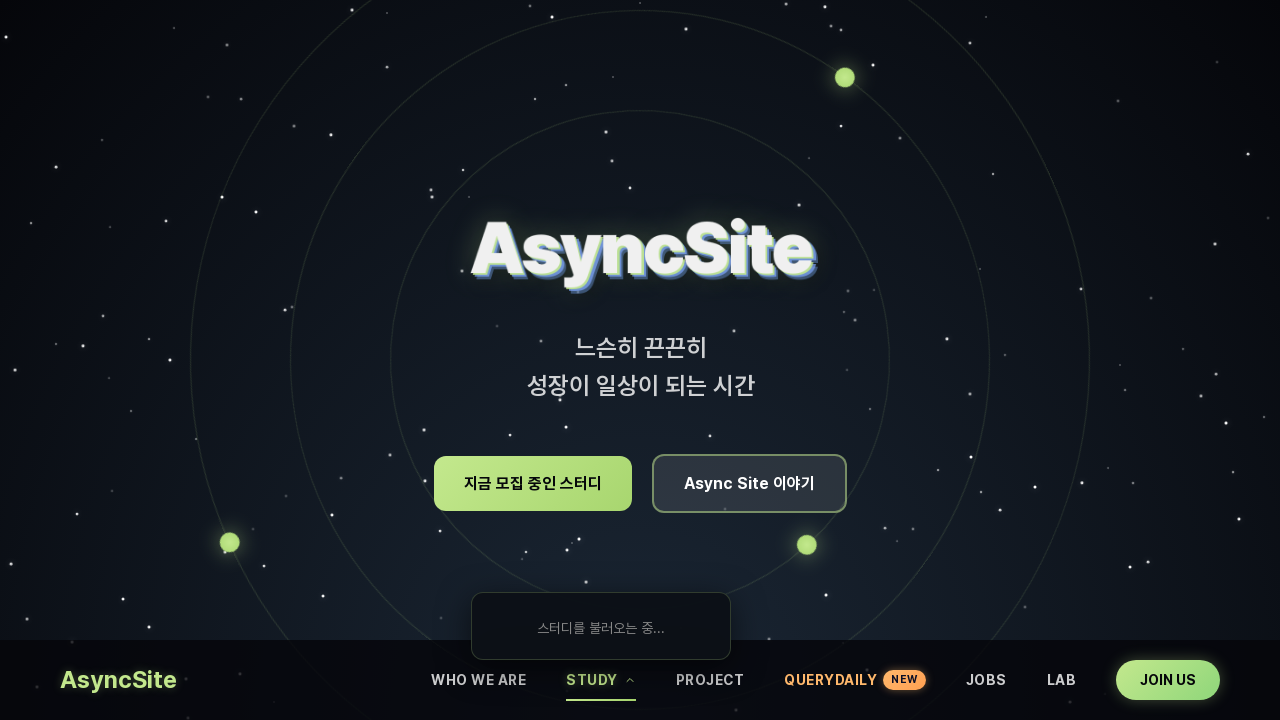

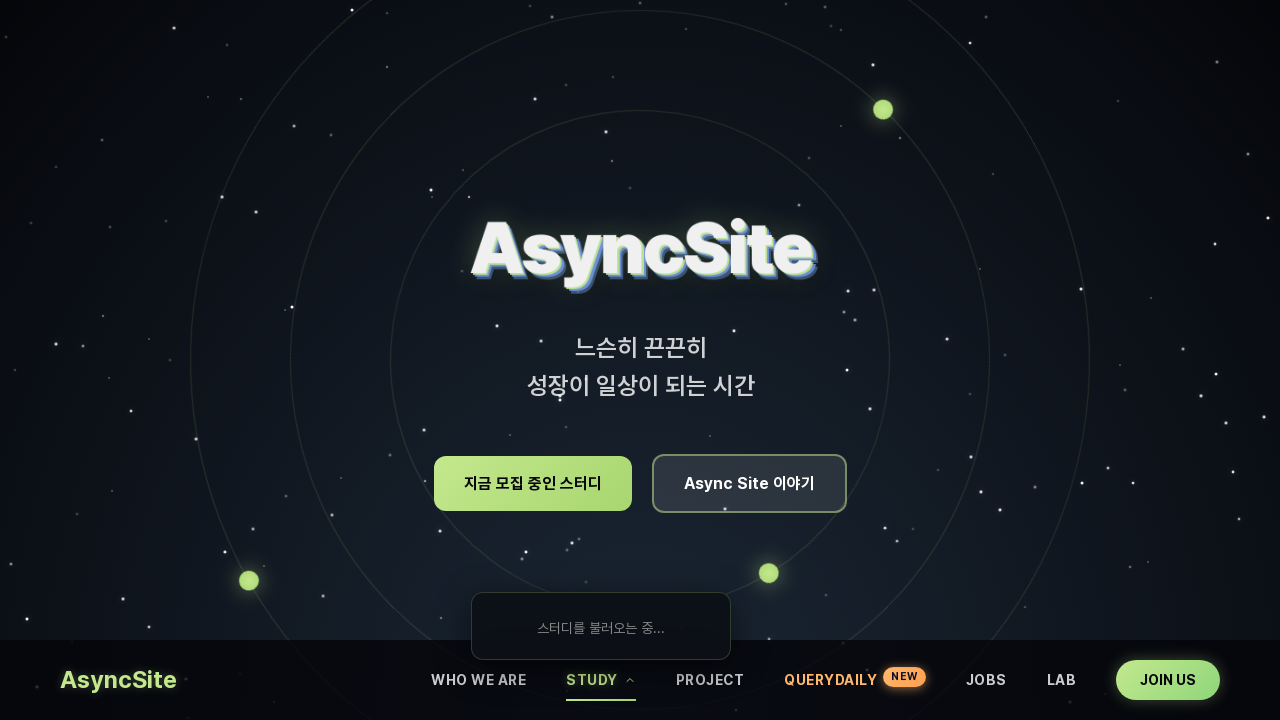